Tests iframe handling by navigating to a frames practice page, switching to an iframe, and selecting an option from a dropdown menu within the frame.

Starting URL: https://www.hyrtutorials.com/p/frames-practice.html

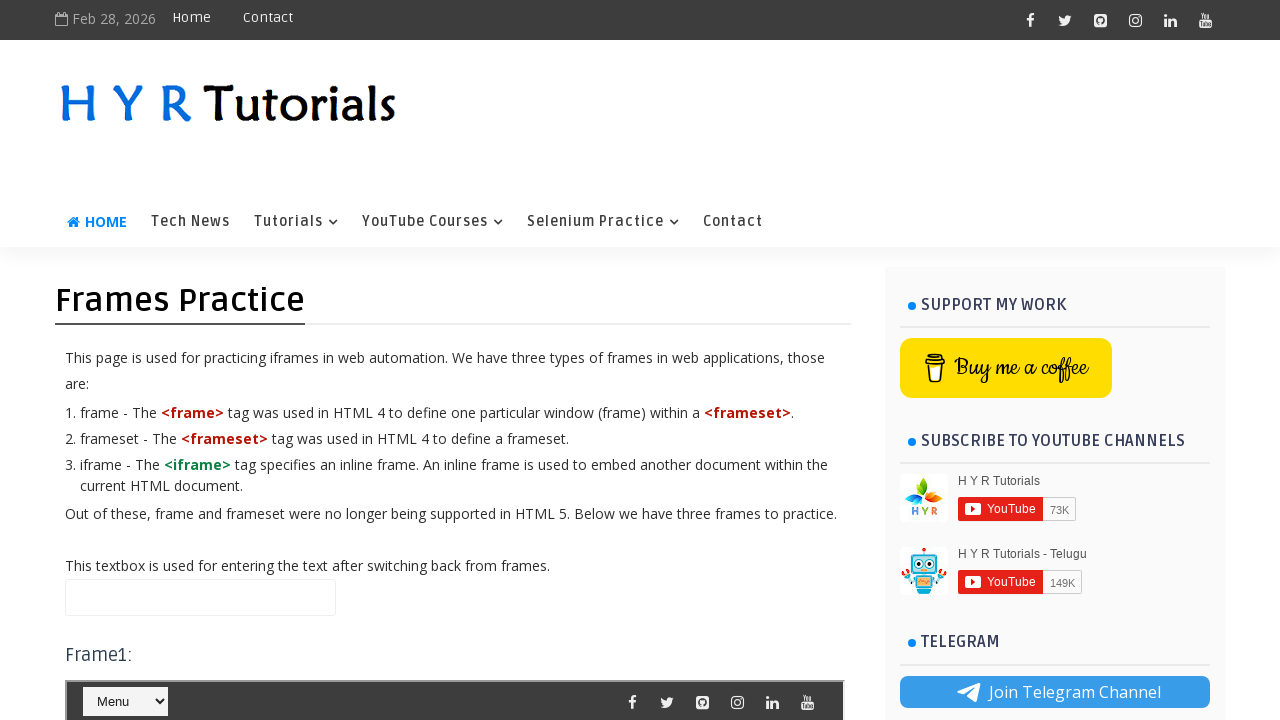

Hovered over text box element outside the frame at (200, 597) on .frmTextBox
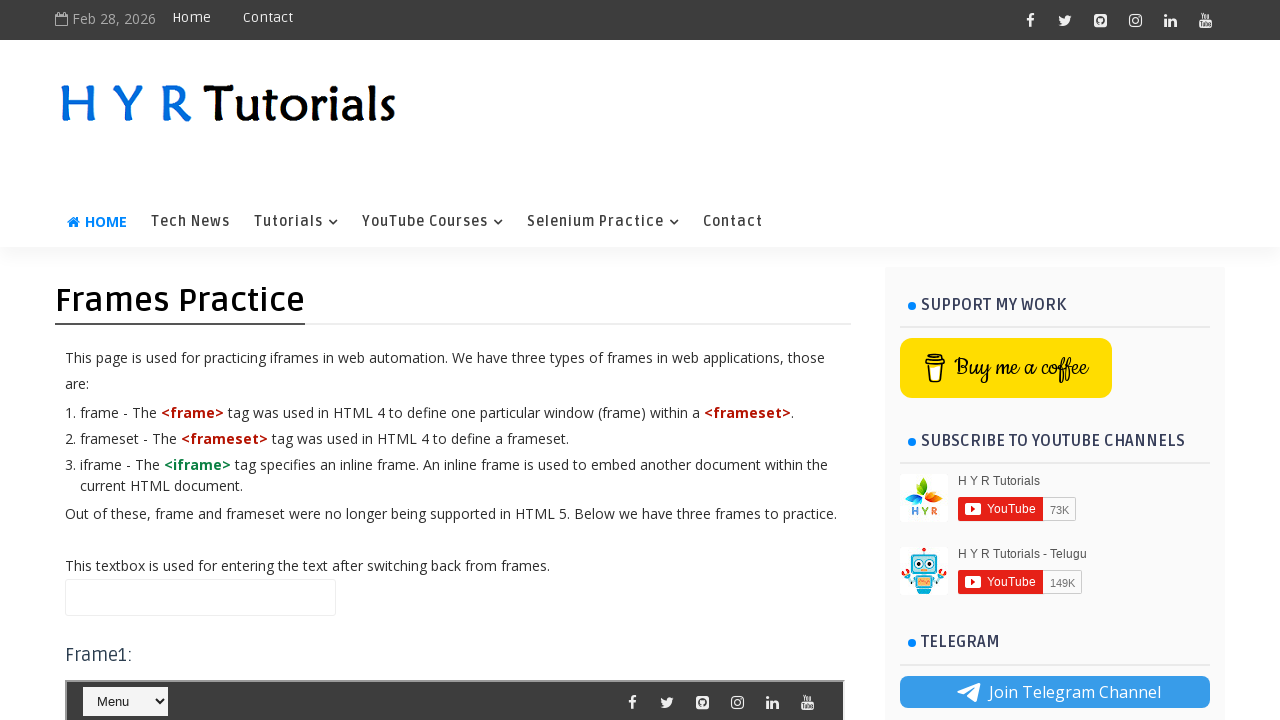

Located iframe with id 'frm1'
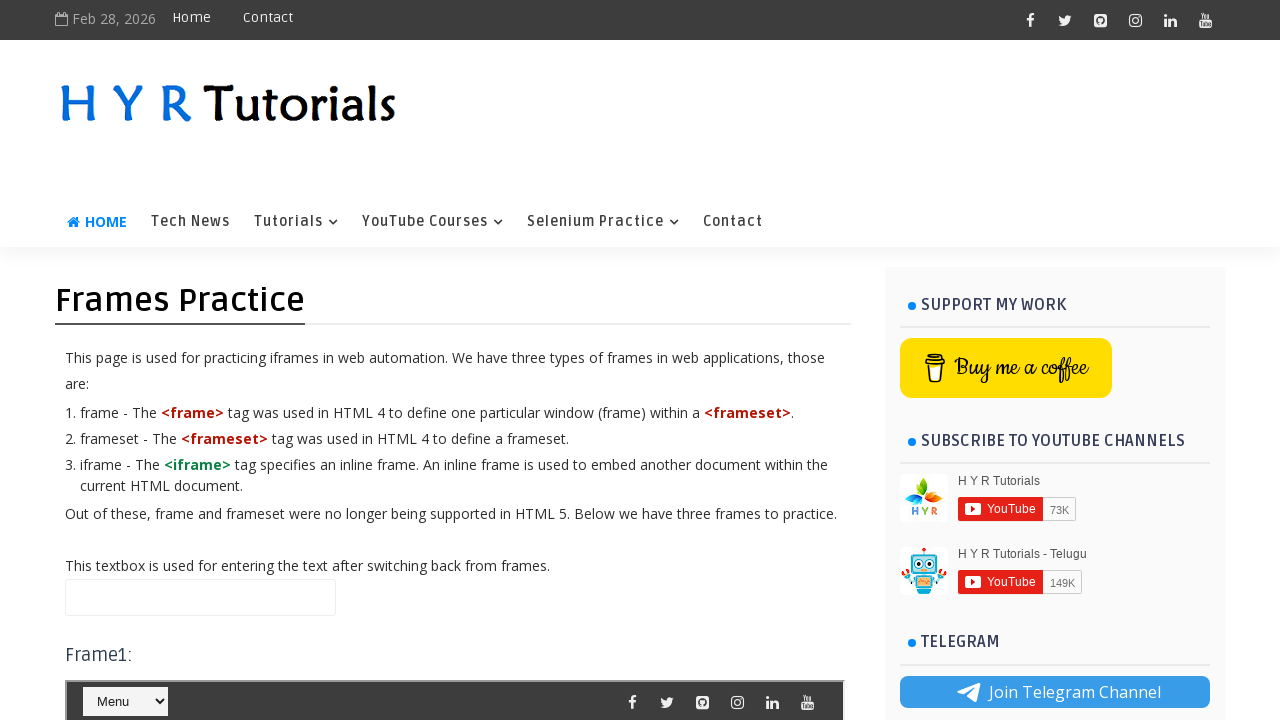

Hovered over dropdown menu inside the iframe at (125, 702) on #frm1 >> internal:control=enter-frame >> #selectnav2
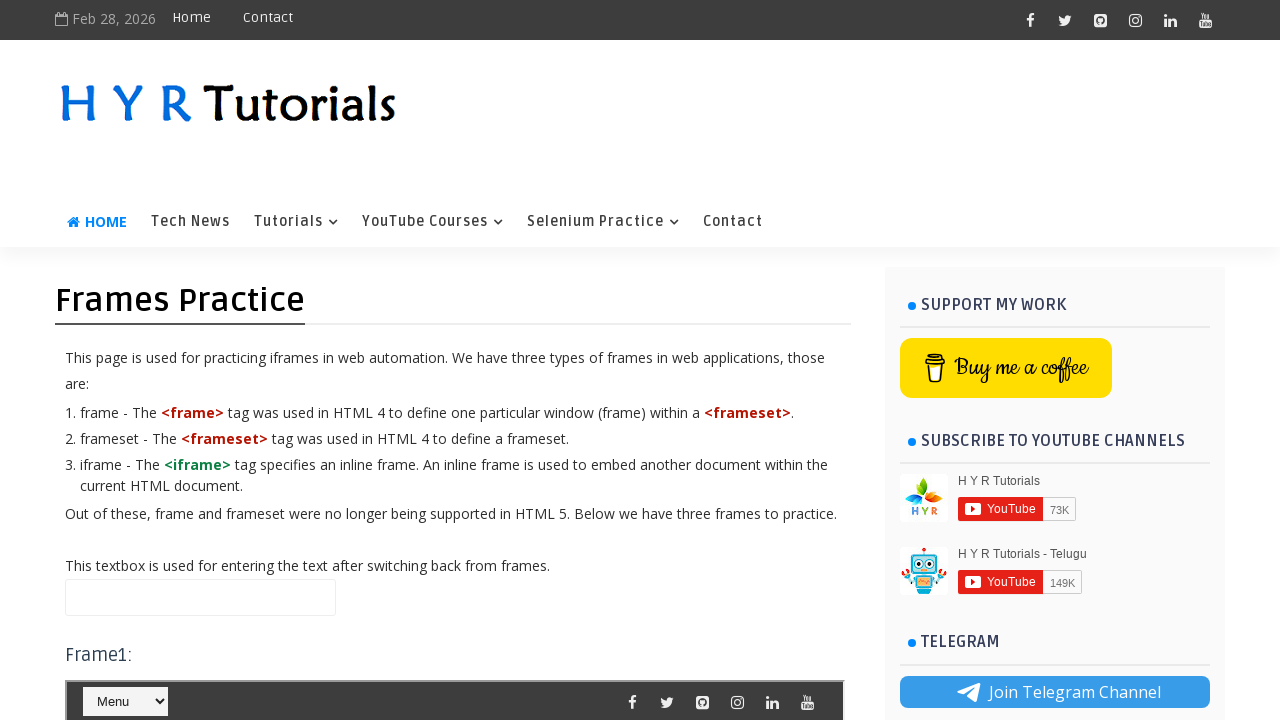

Selected 'Home' option from dropdown menu in iframe on #frm1 >> internal:control=enter-frame >> #selectnav2
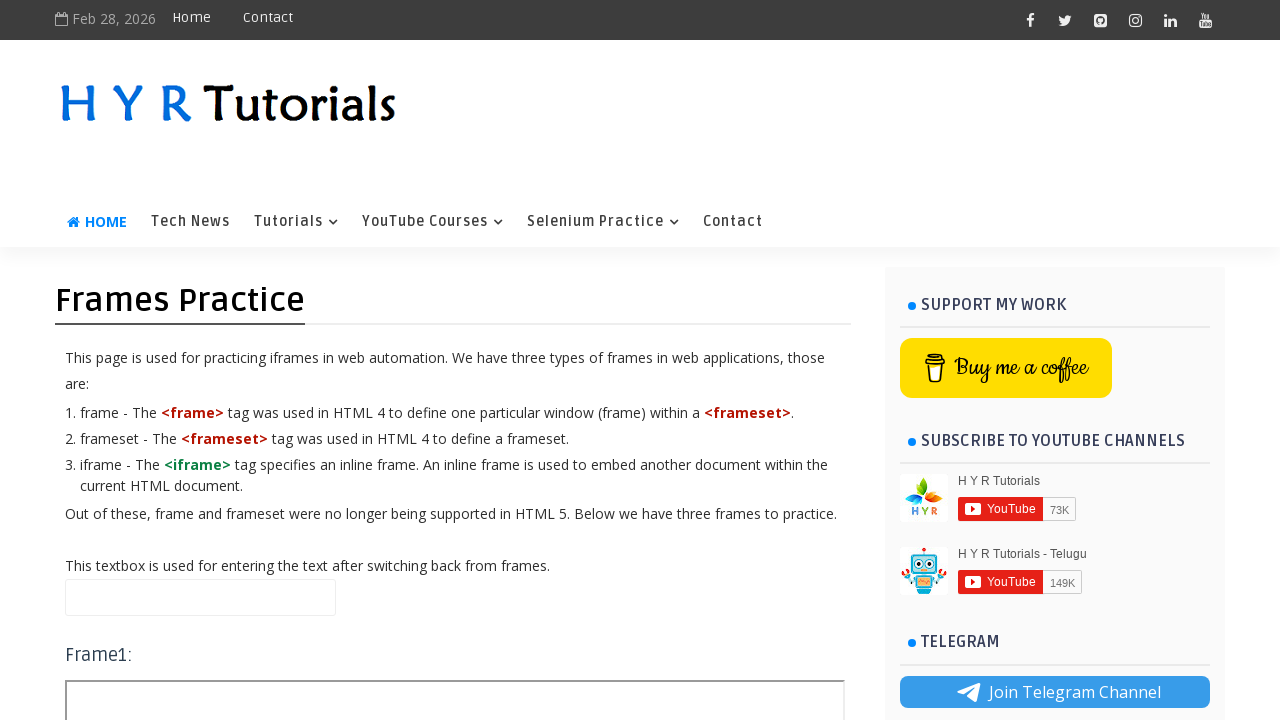

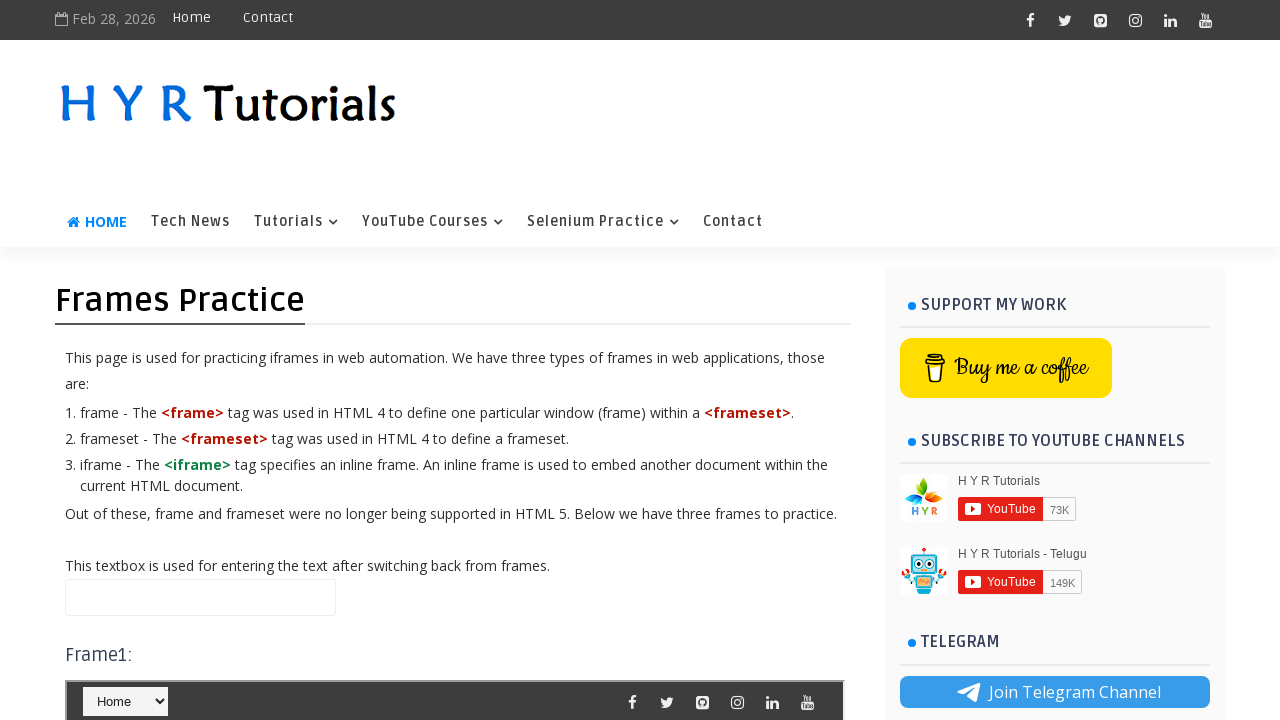